Navigates to Hepsiburada website and takes a screenshot of the page

Starting URL: https://hepsiburada.com

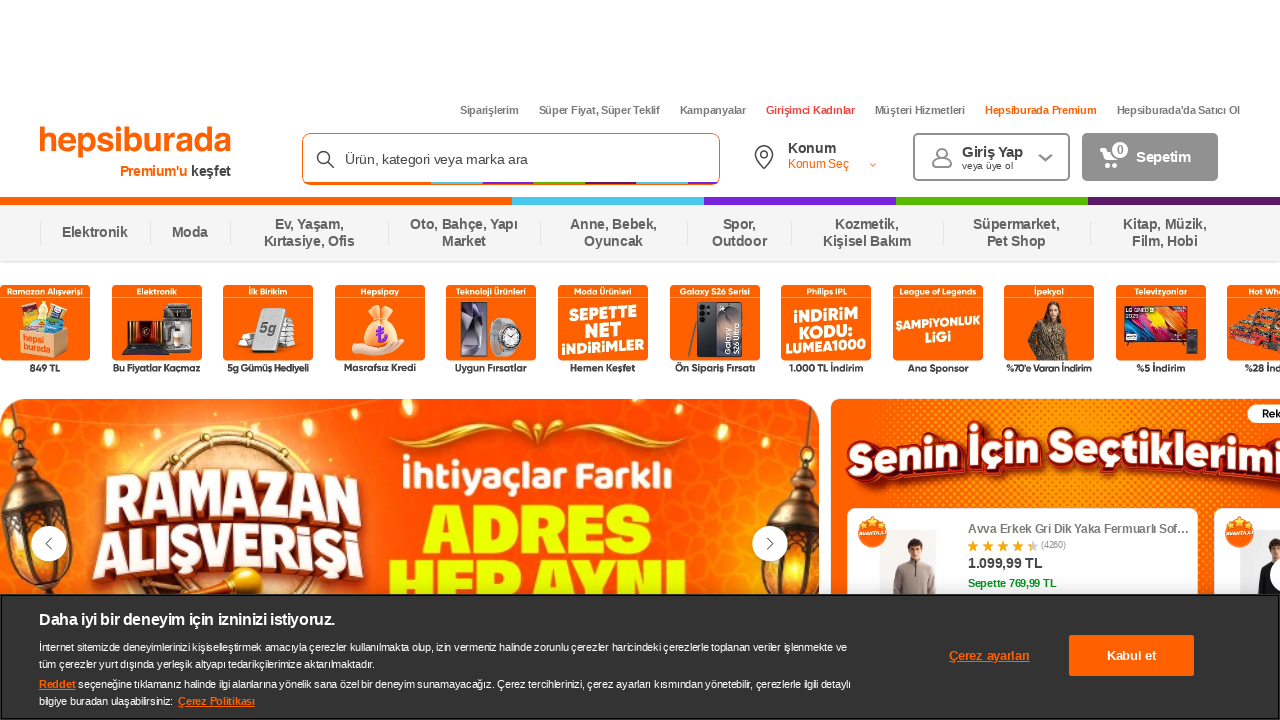

Navigated to Hepsiburada website
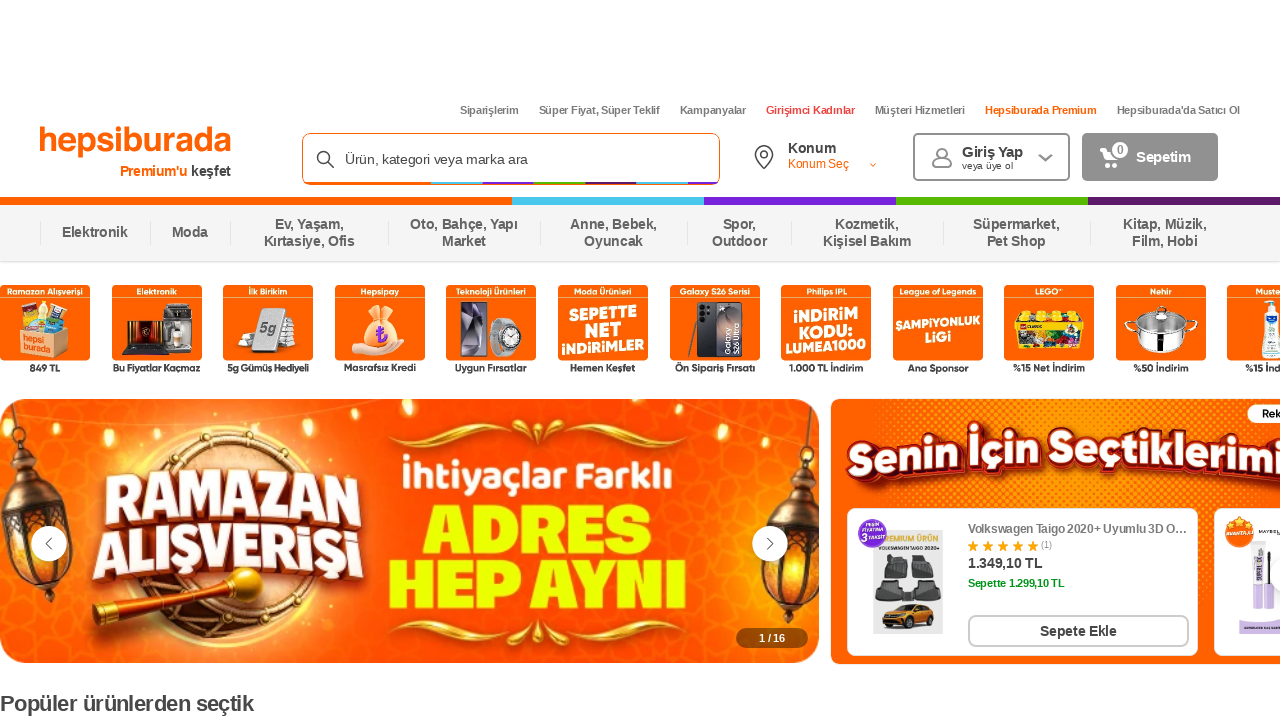

Page fully loaded and network idle
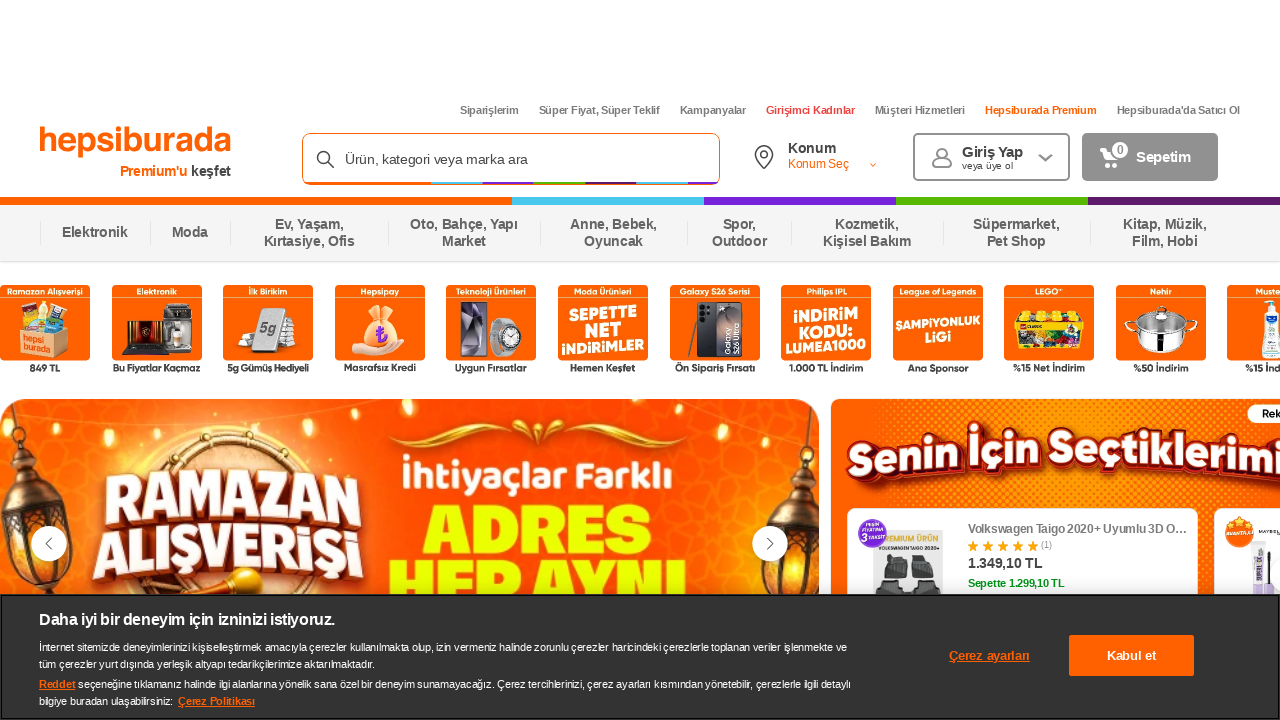

Screenshot of Hepsiburada homepage taken
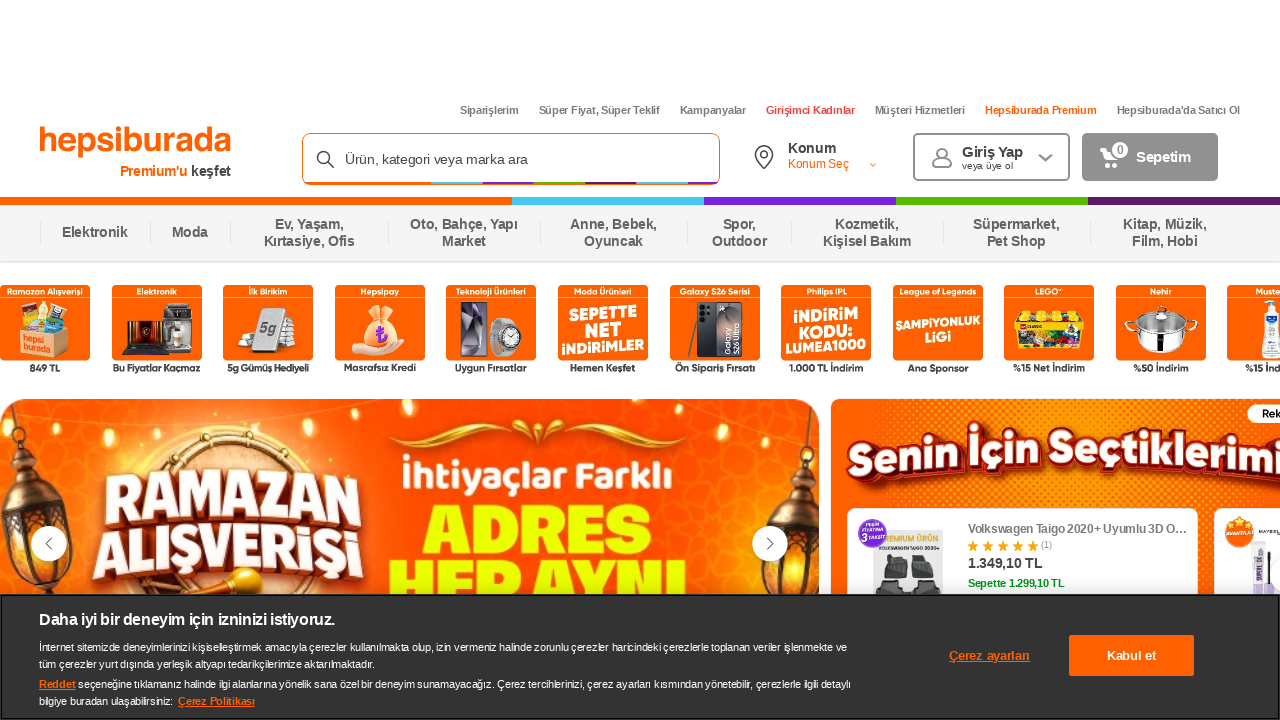

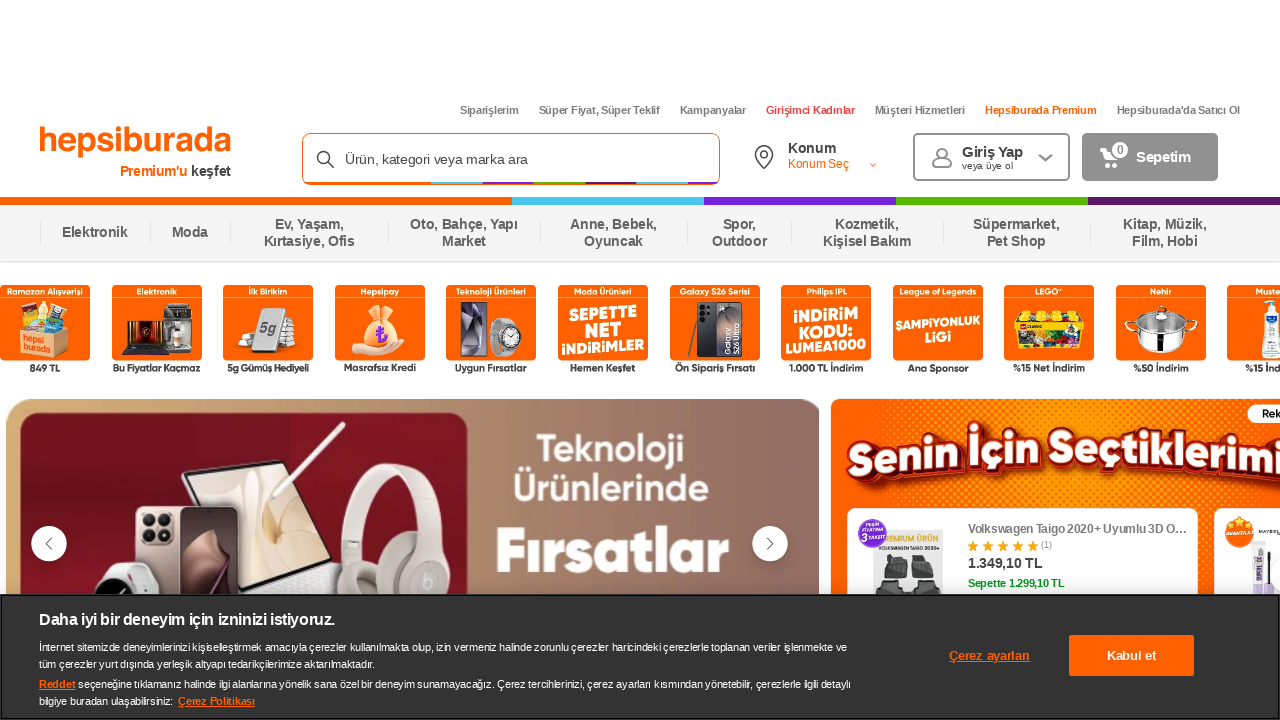